Tests jQuery UI menu navigation by clicking through menu items

Starting URL: https://the-internet.herokuapp.com

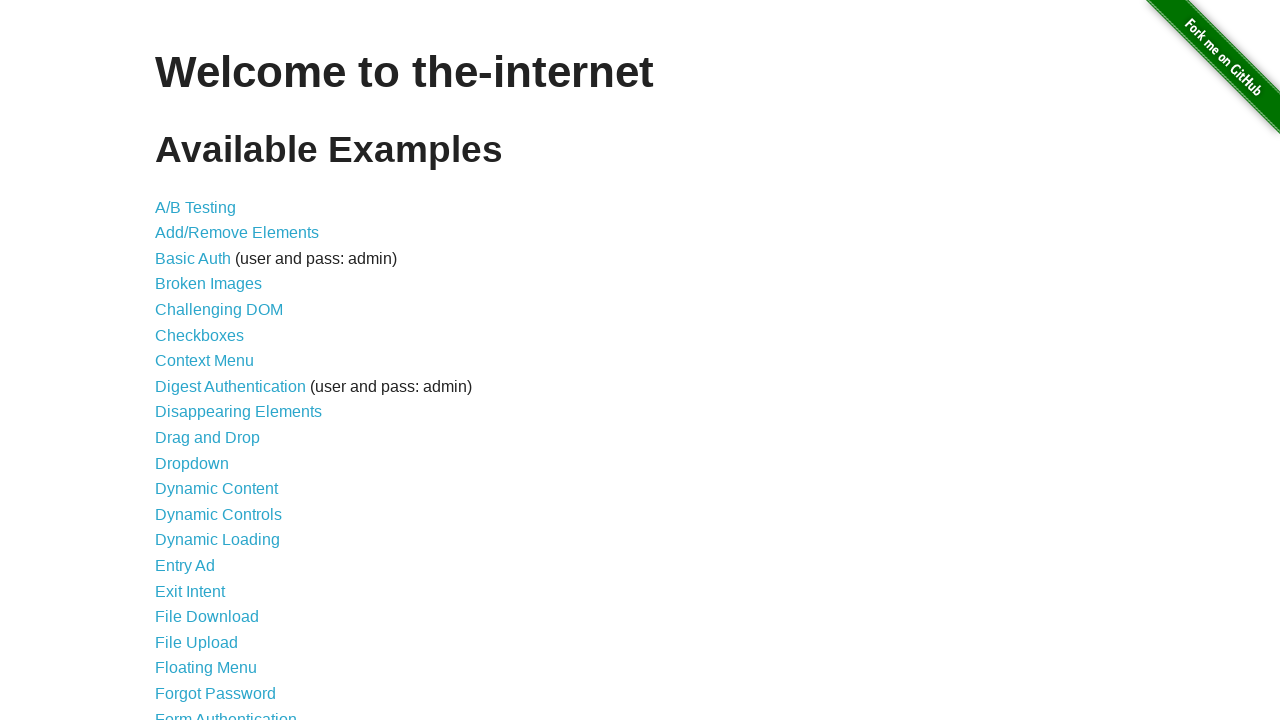

Clicked on jQuery UI Menus link at (216, 360) on a[href='/jqueryui/menu']
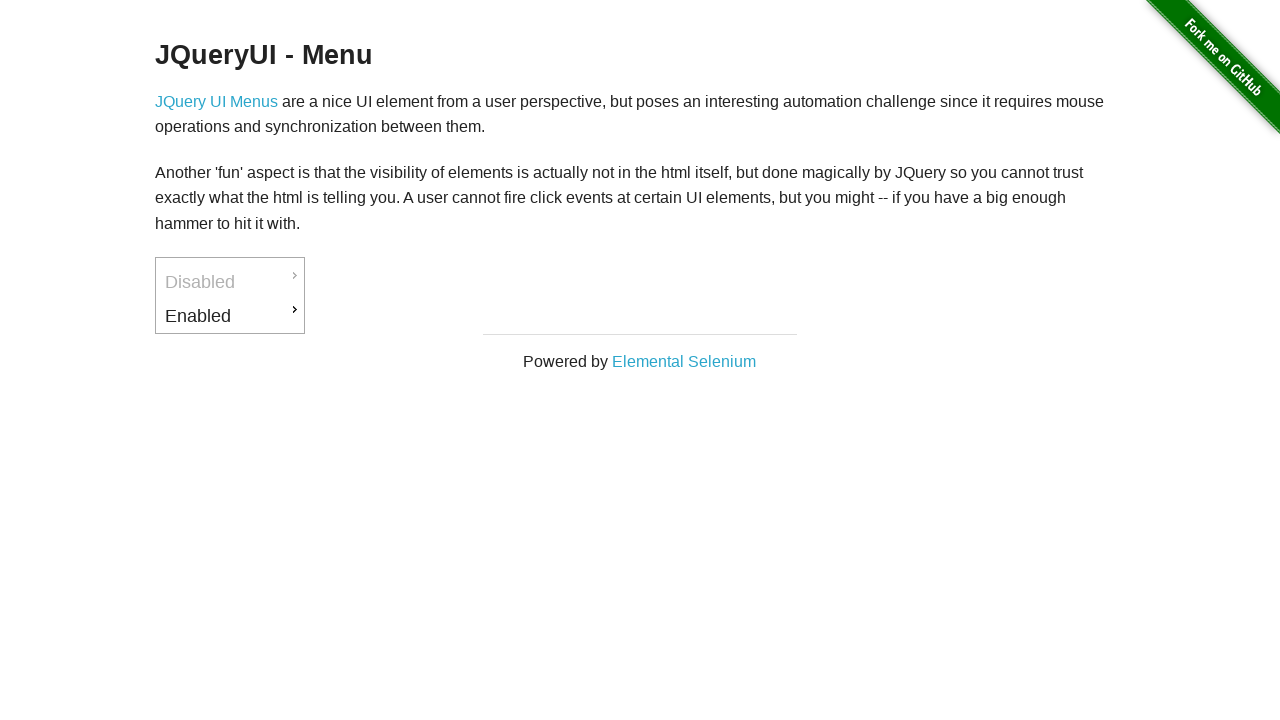

jQuery UI menu loaded
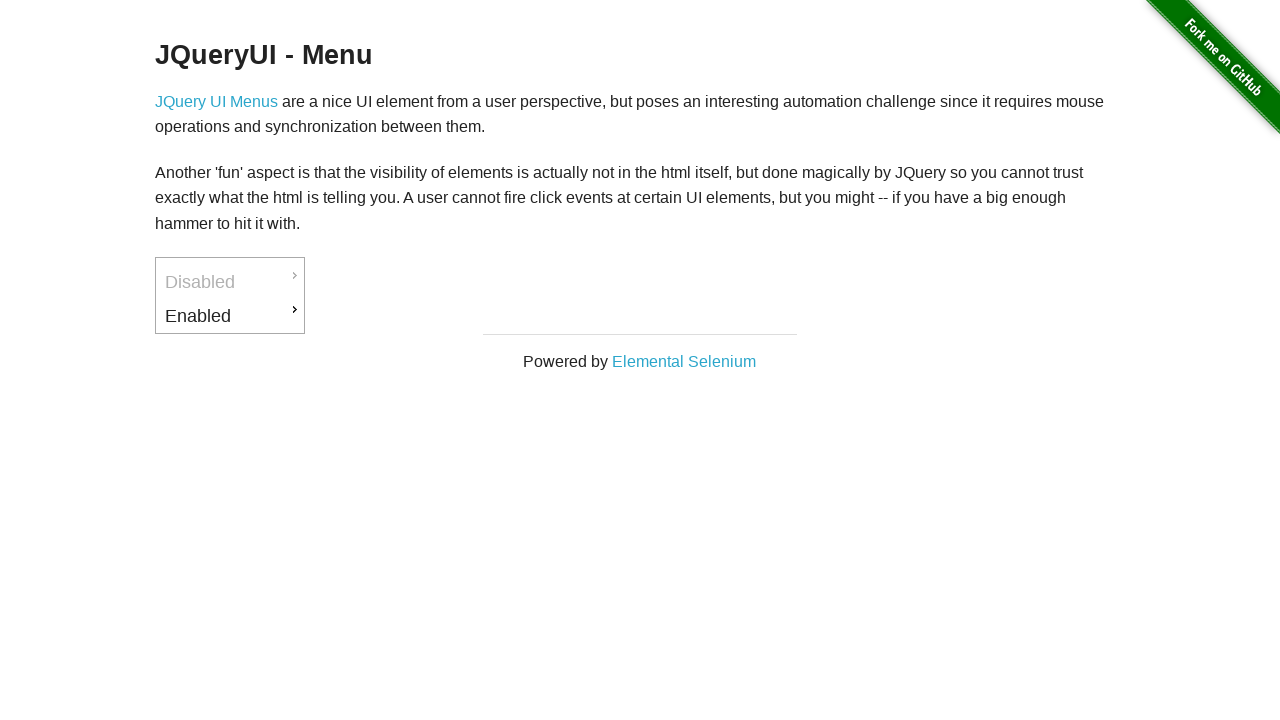

Clicked on Enabled menu item at (230, 316) on #ui-id-3
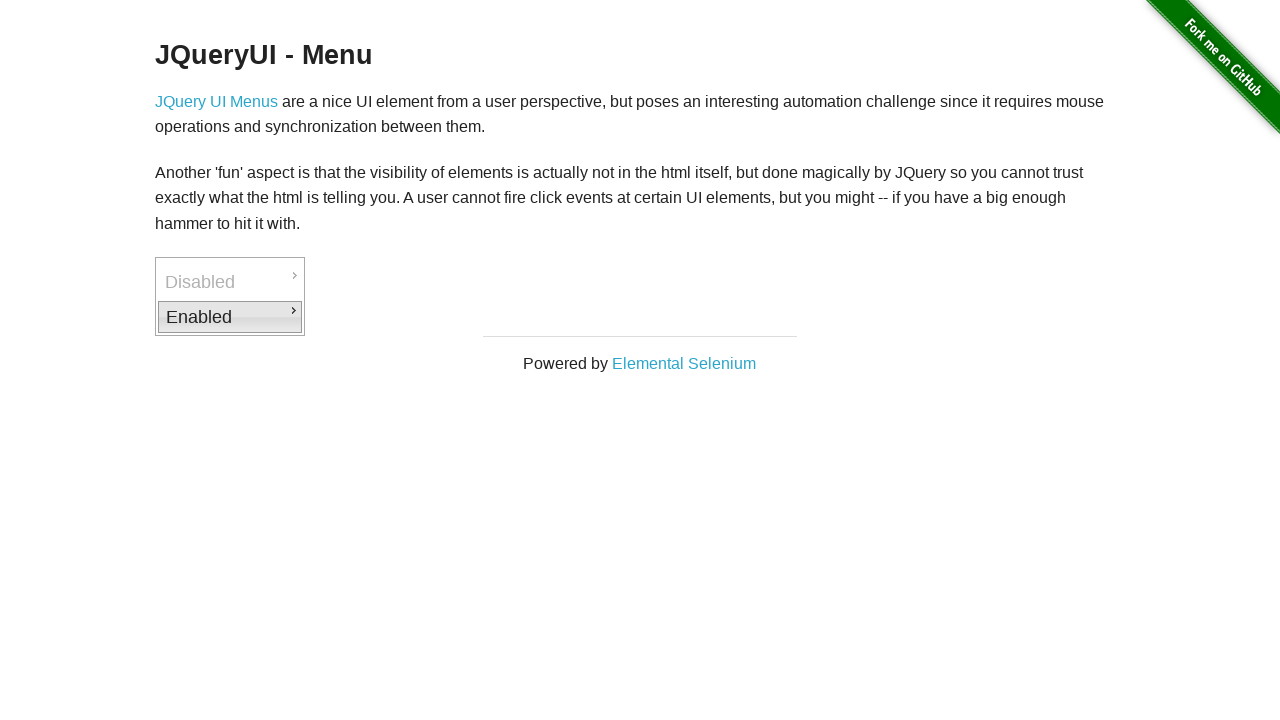

Clicked on Back to jQuery UI link at (376, 362) on a[href='/jqueryui']
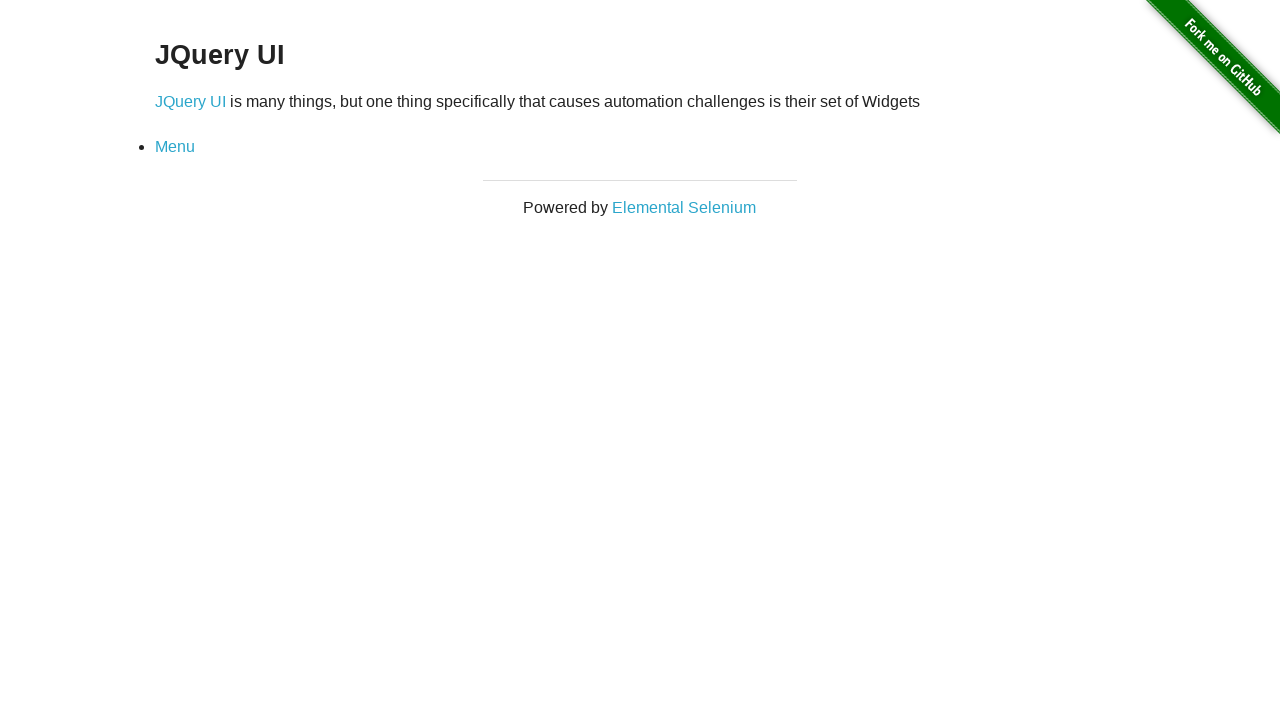

Returned to jQuery UI main page
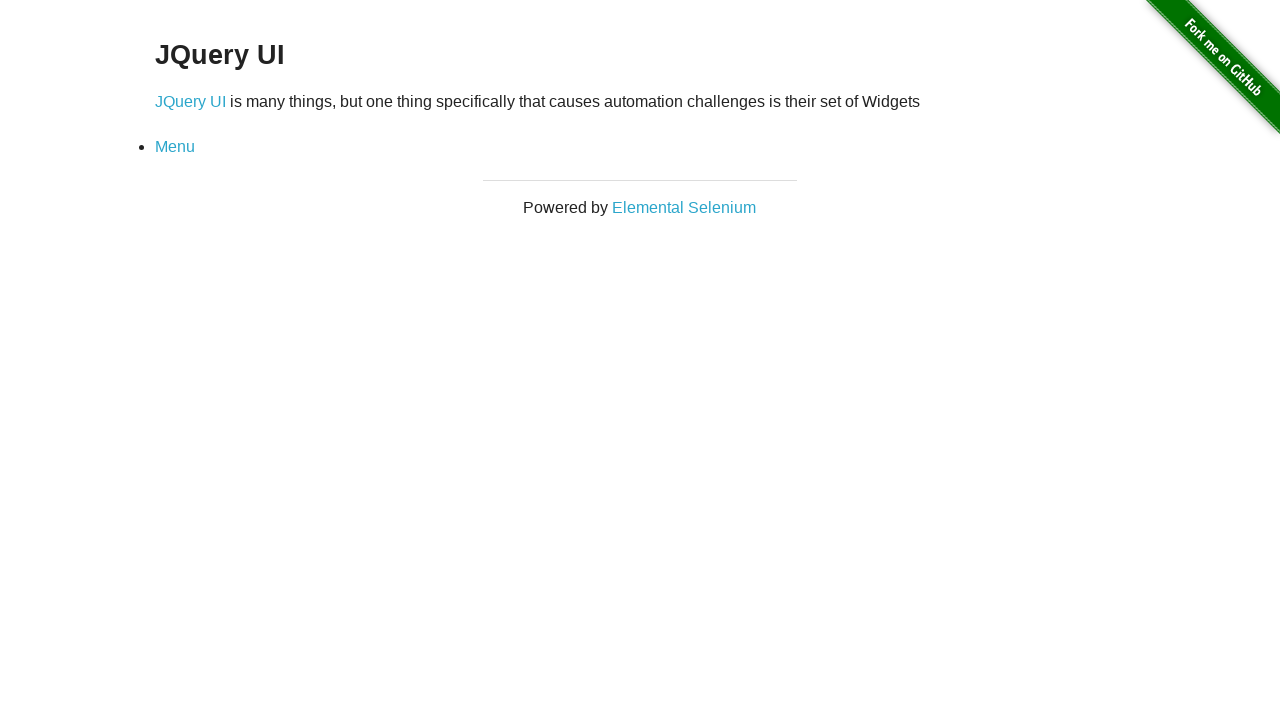

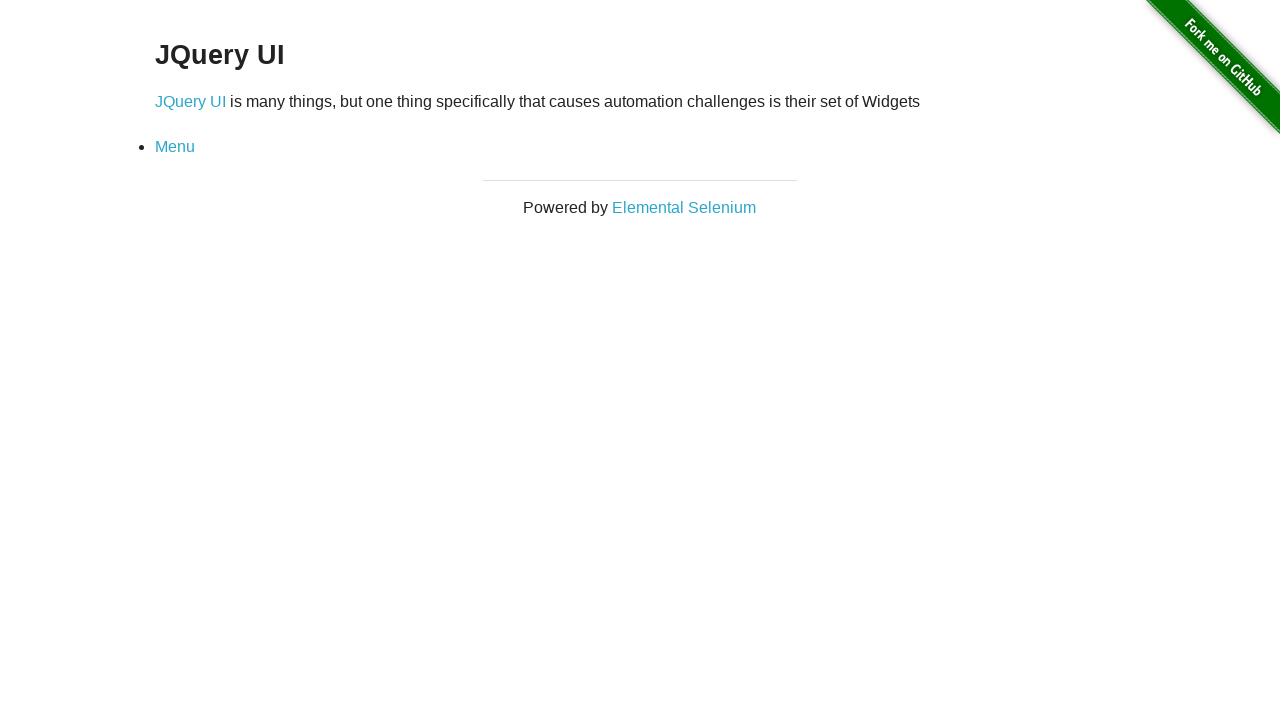